Tests table interaction by locating and verifying various table elements including columns, rows, and specific cell data

Starting URL: https://www.rahulshettyacademy.com/AutomationPractice/

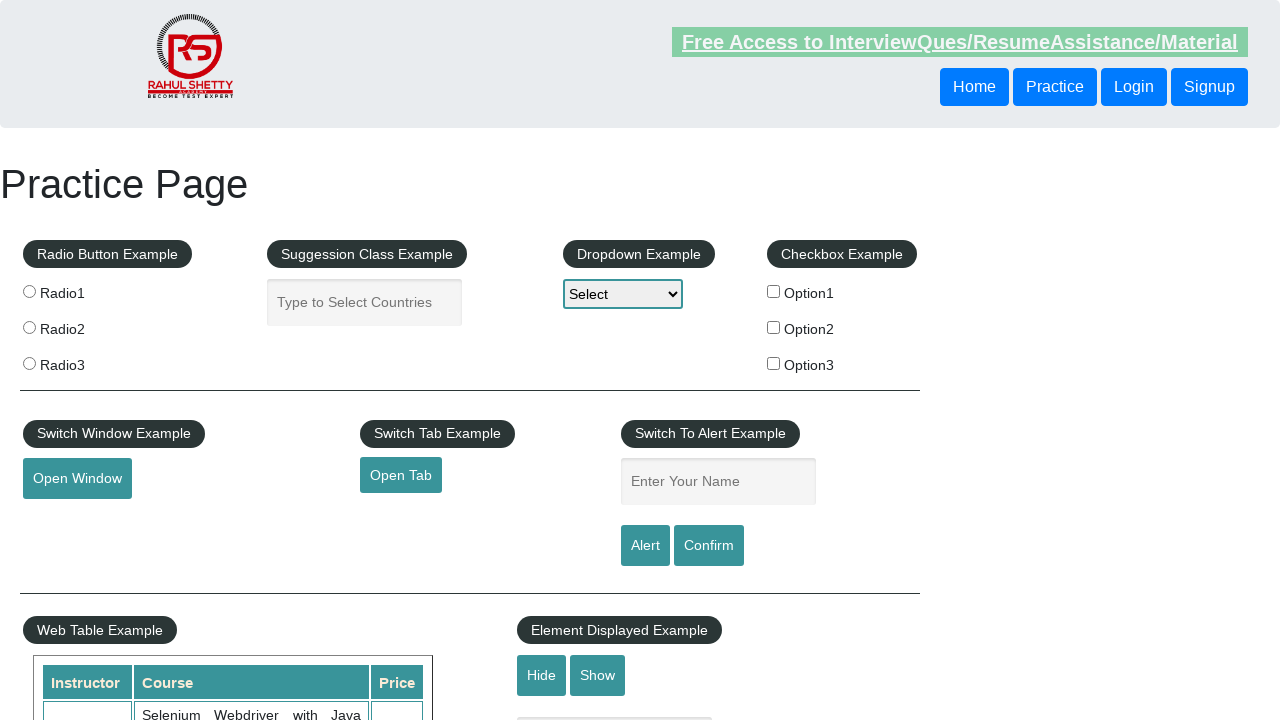

Waited for table#product to be visible
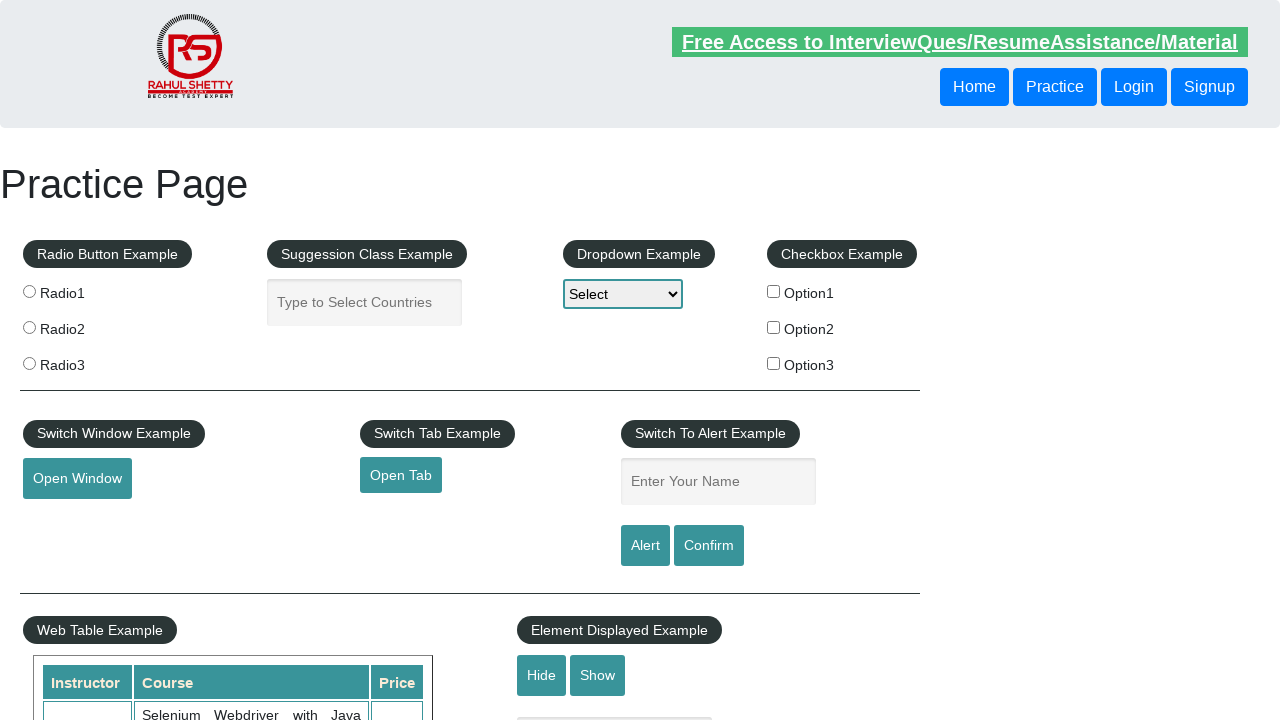

Located table columns - found 3 columns
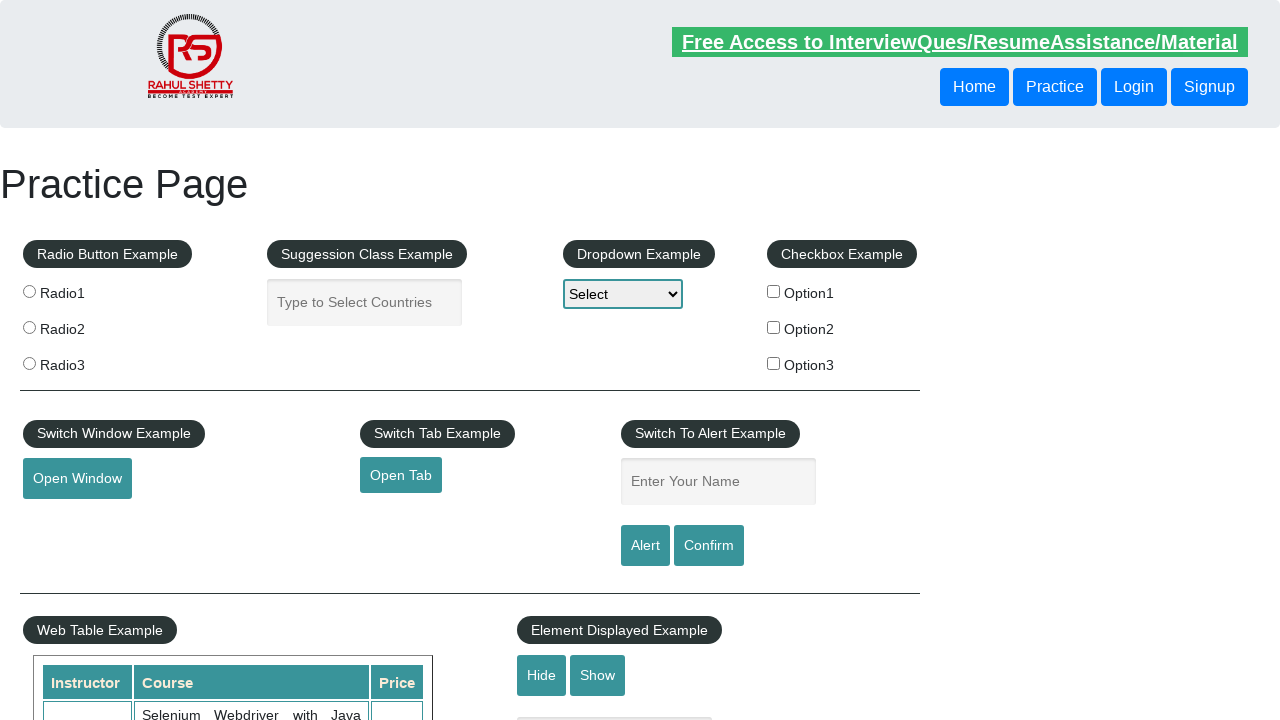

Verified table columns are present
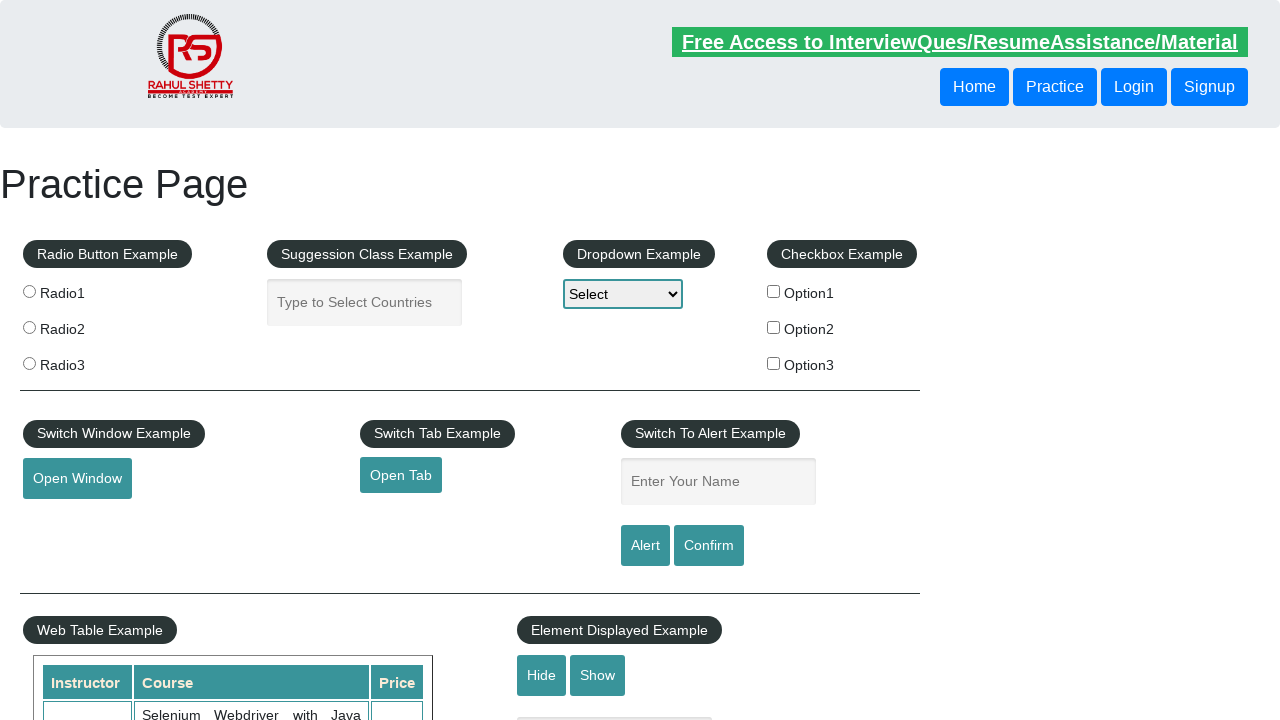

Located table rows - found 10 rows with course data
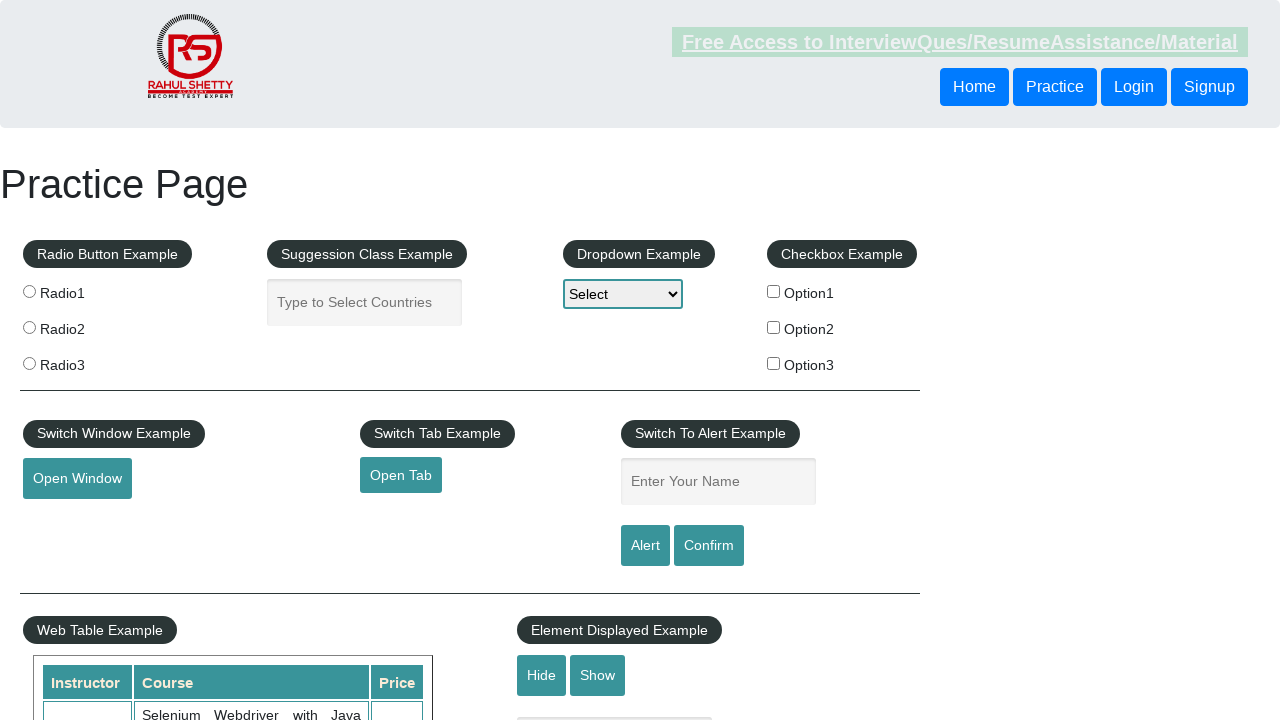

Verified table rows with course data are present
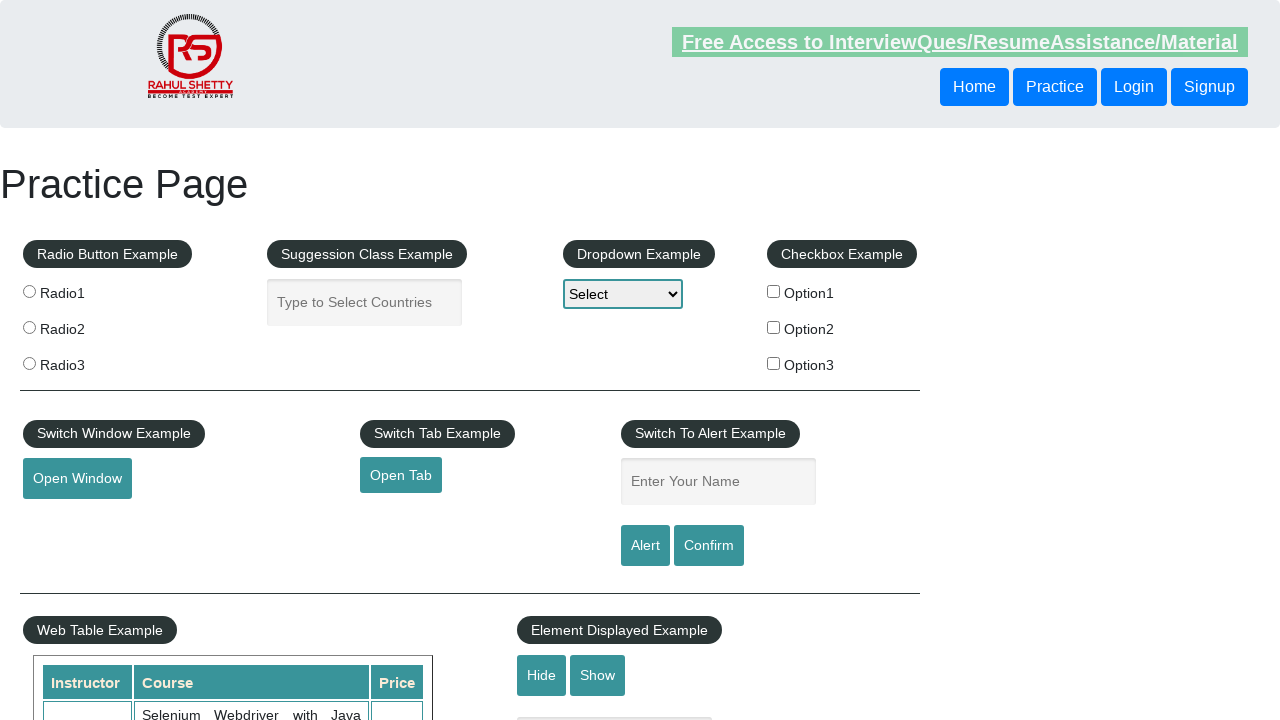

Located course element from third row
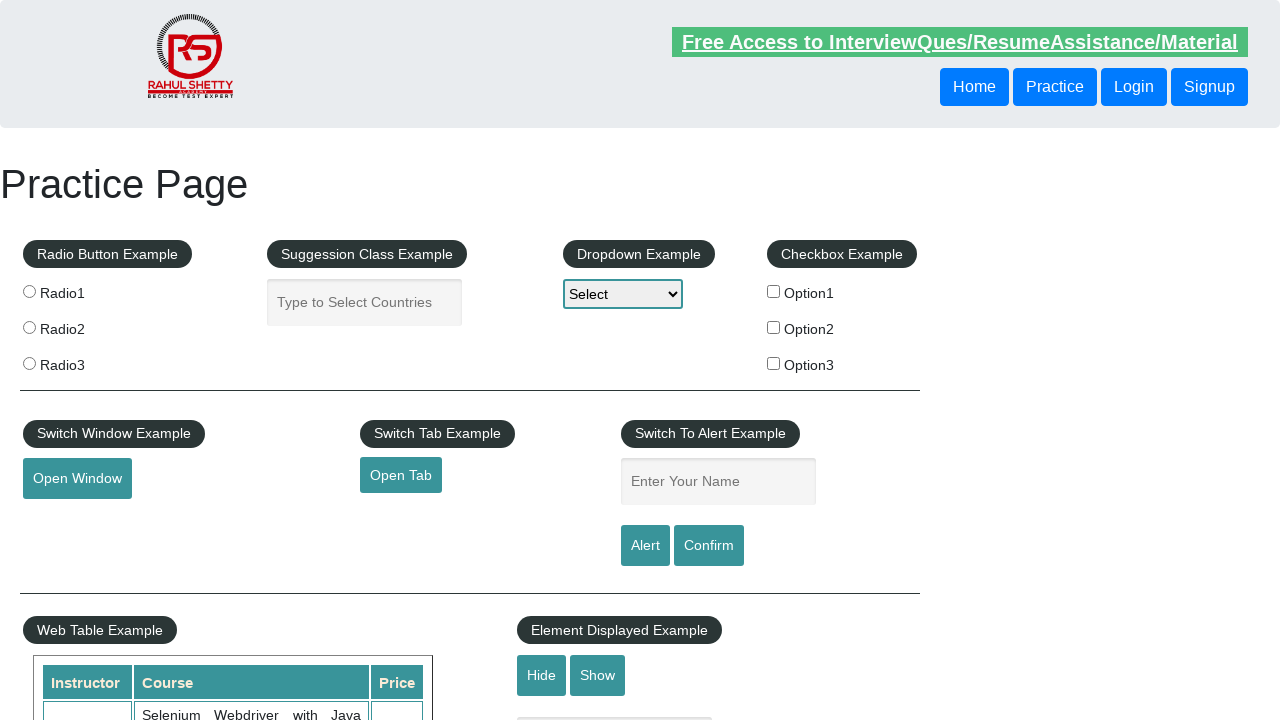

Located price element from third row
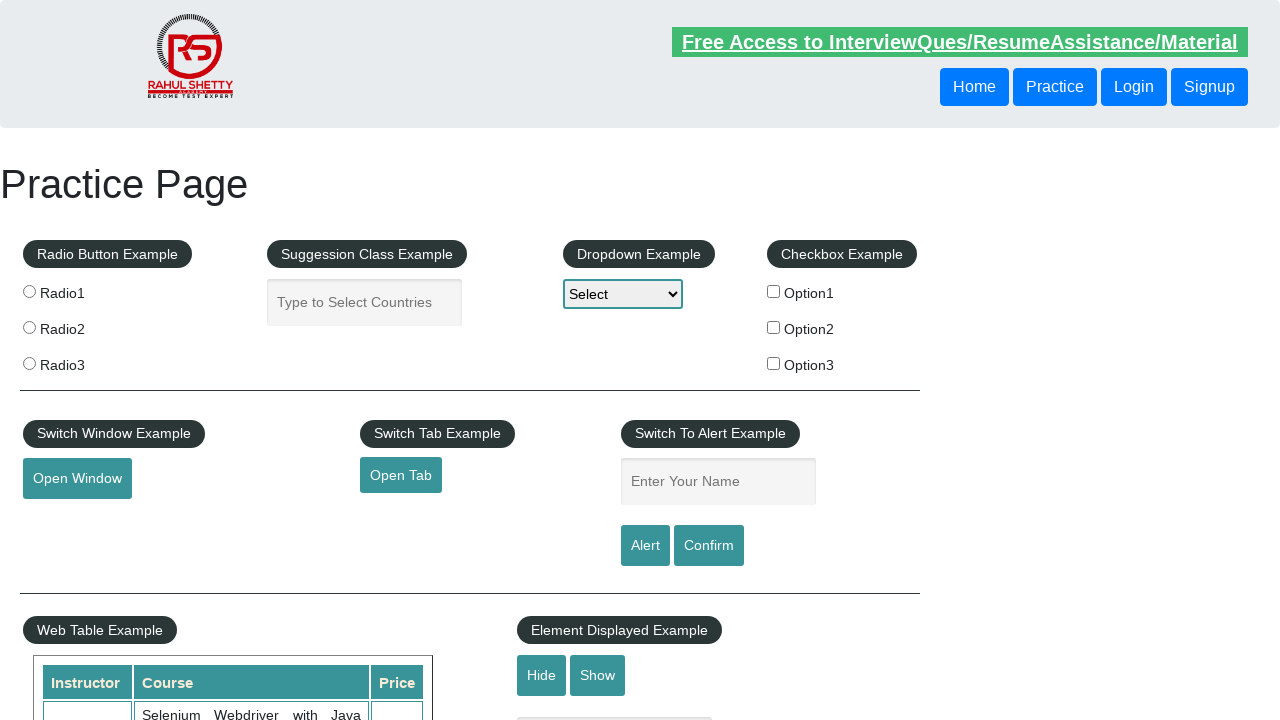

Verified course element is visible
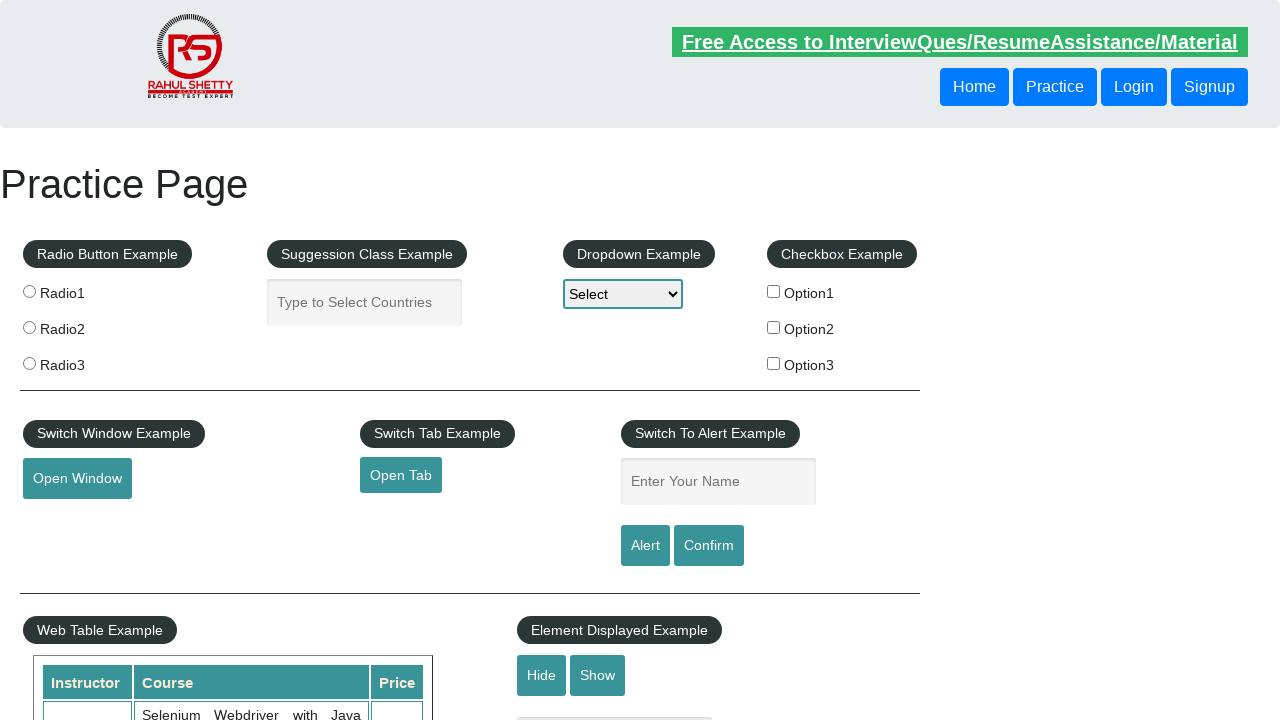

Verified price element is visible
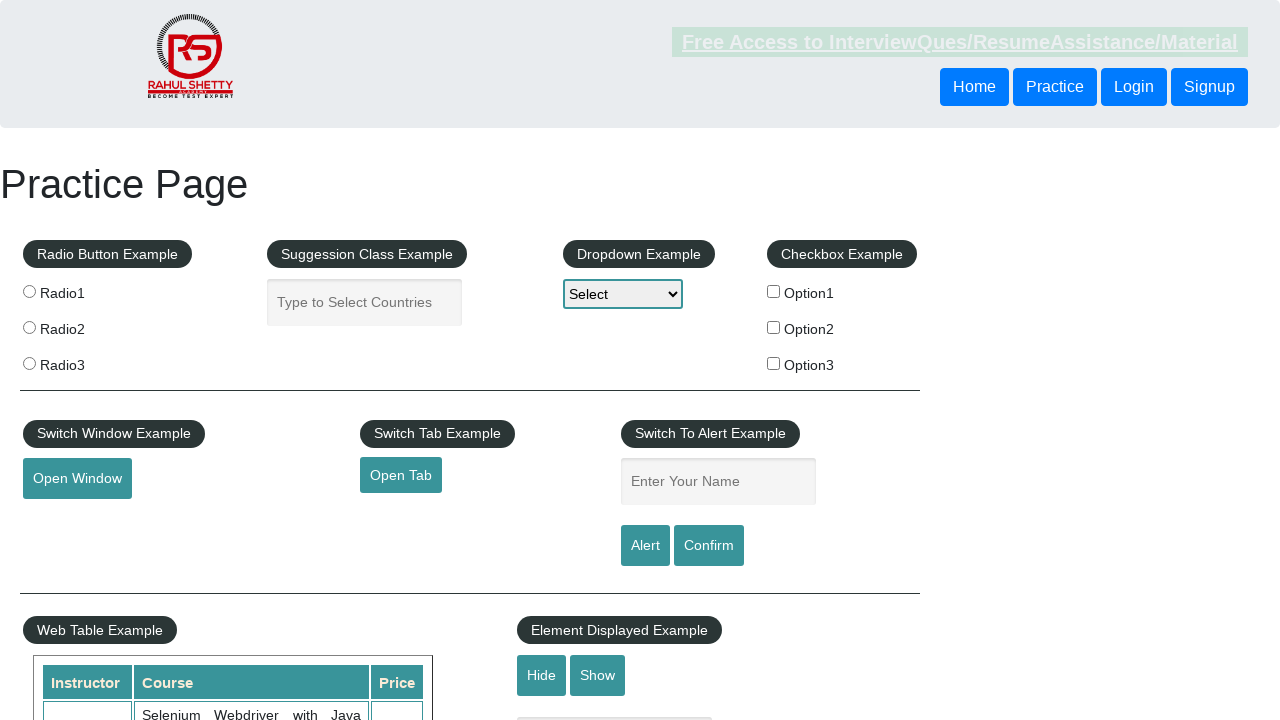

Verified course element contains text: 'Learn SQL in Practical + Database Testing from Scratch'
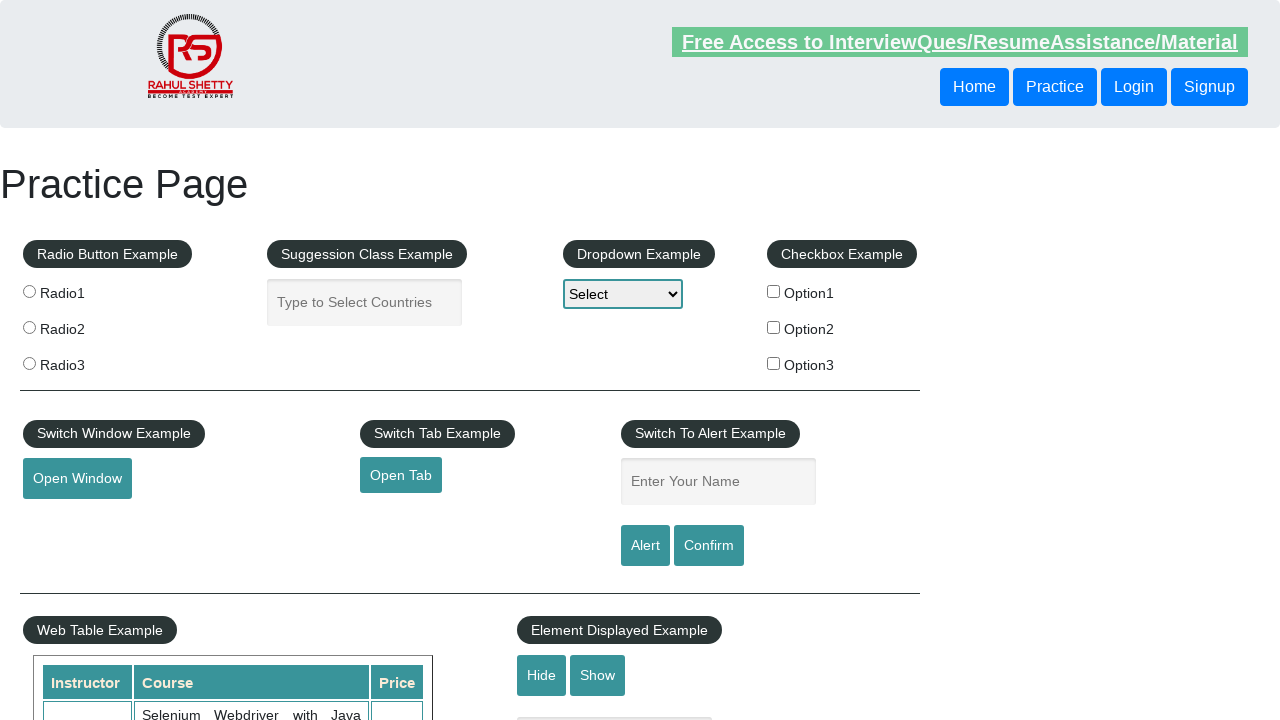

Verified price element contains text: '25'
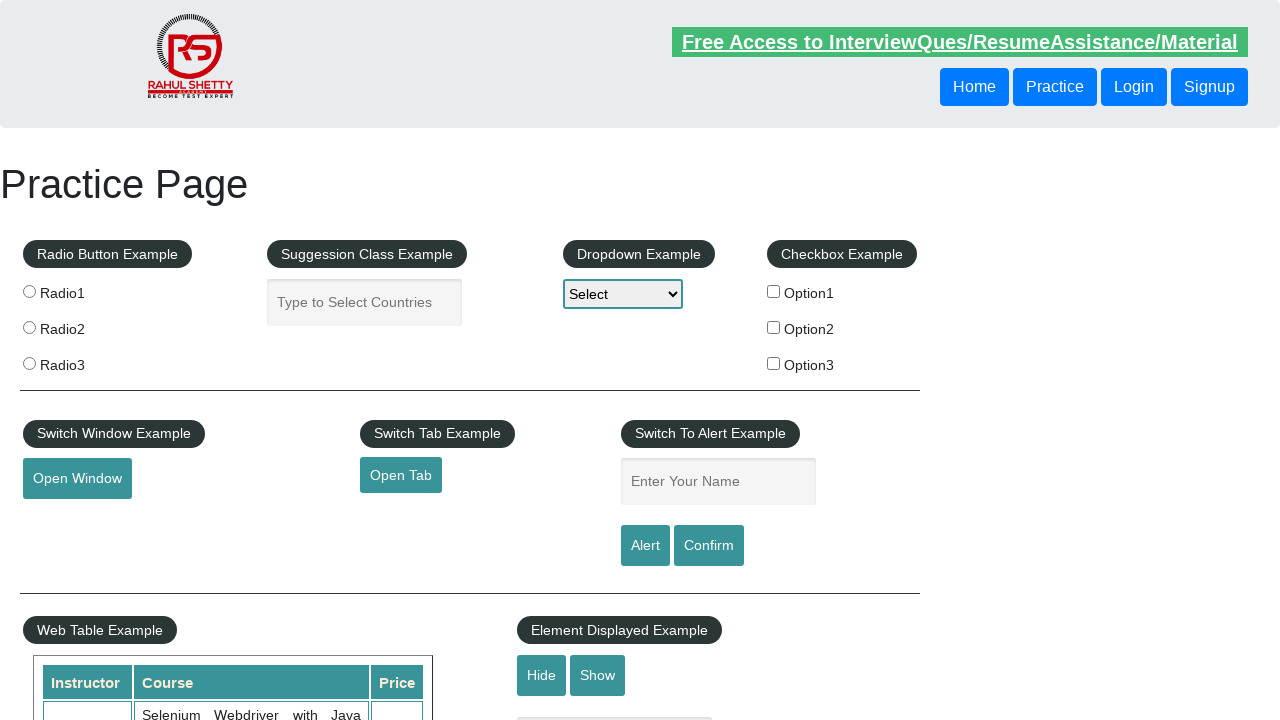

Located all table rows - found 11 total rows
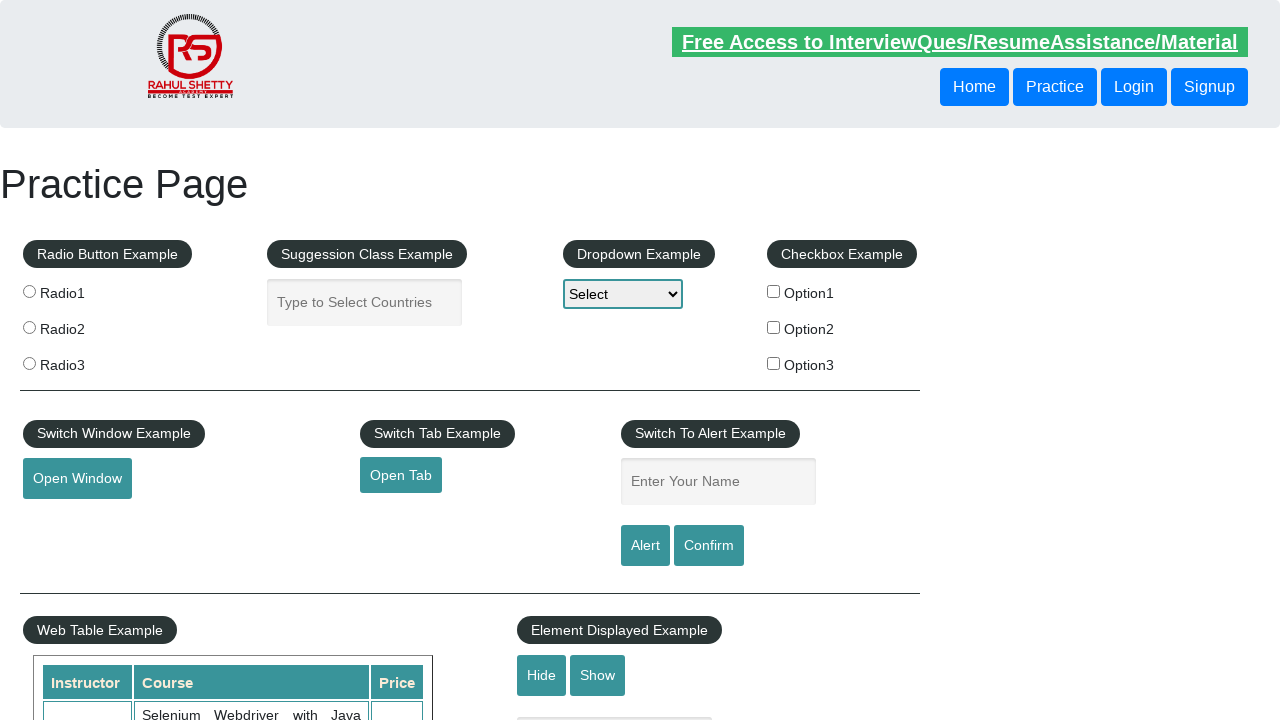

Verified table contains rows
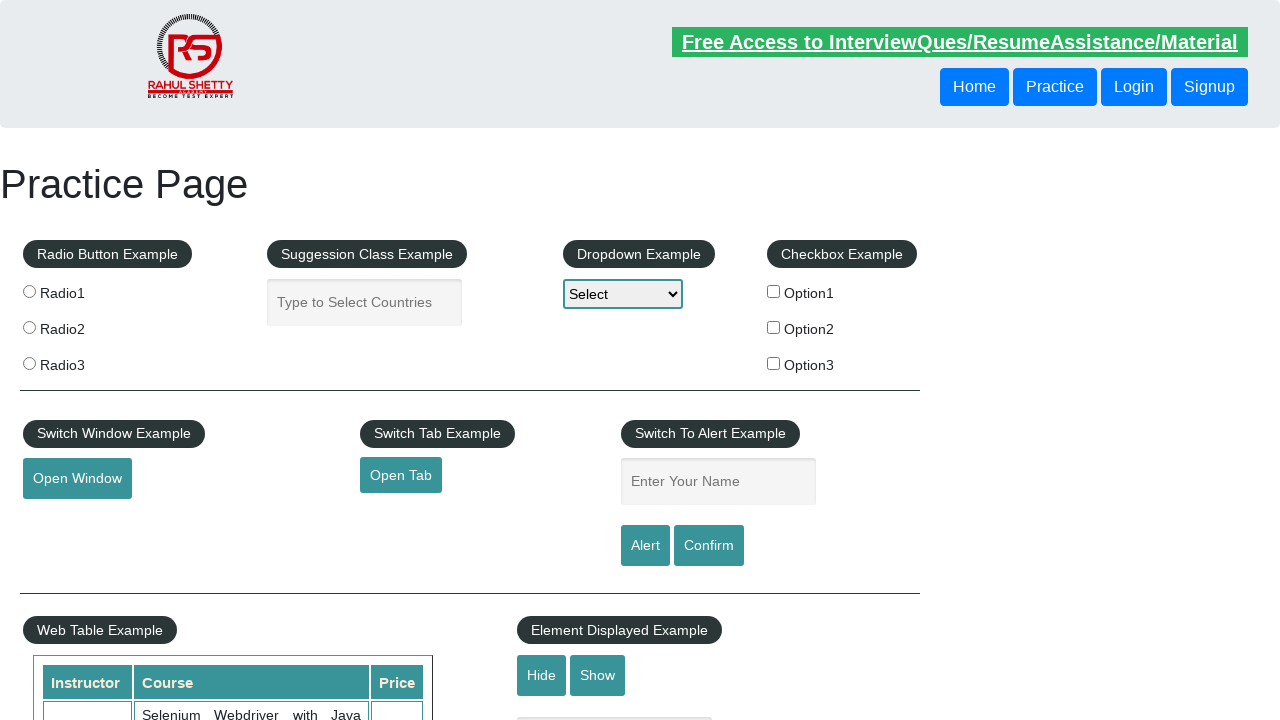

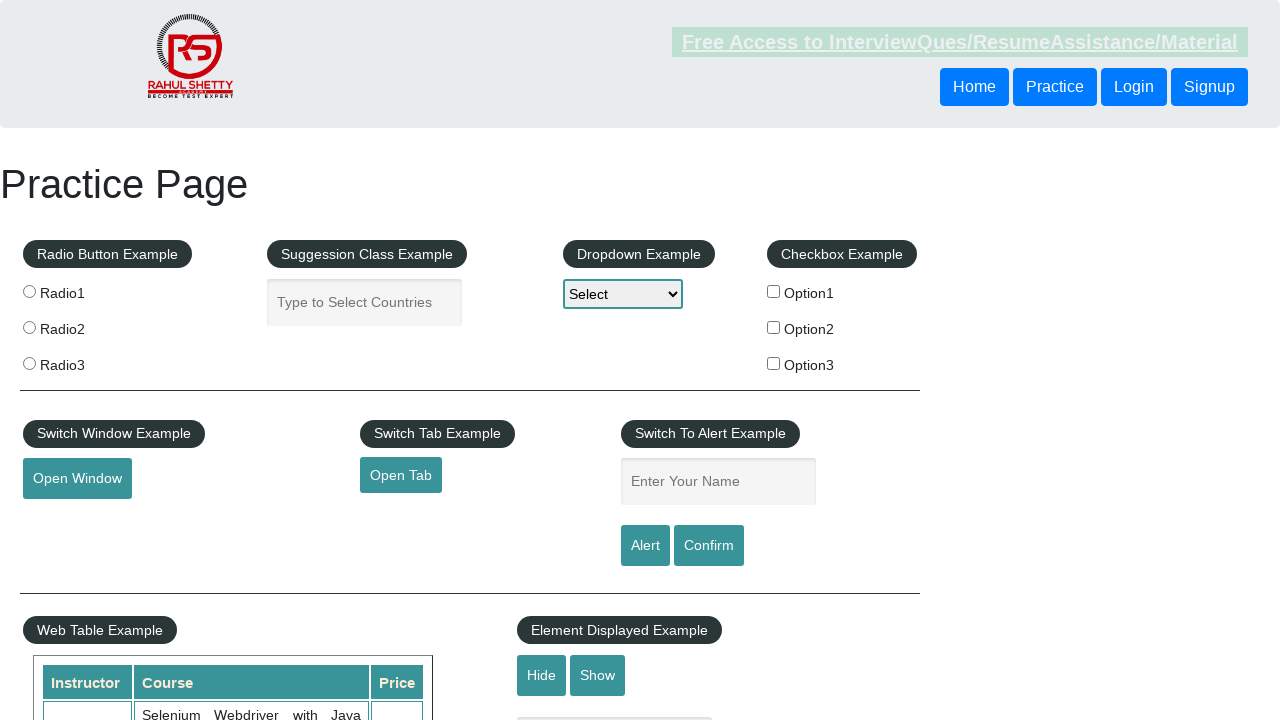